Tests pagination functionality by clicking through different pages and verifying that the data container content updates correctly when navigating between pages.

Starting URL: https://pagination.js.org/

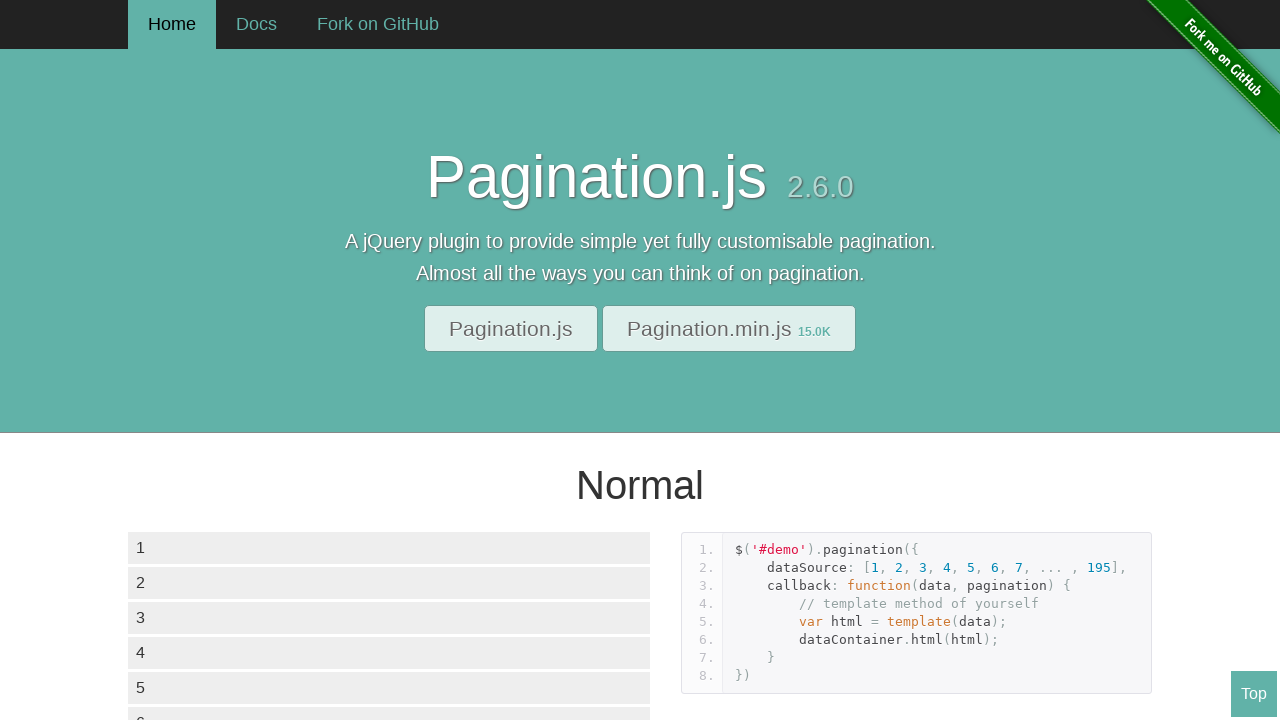

Waited for data container list items to load
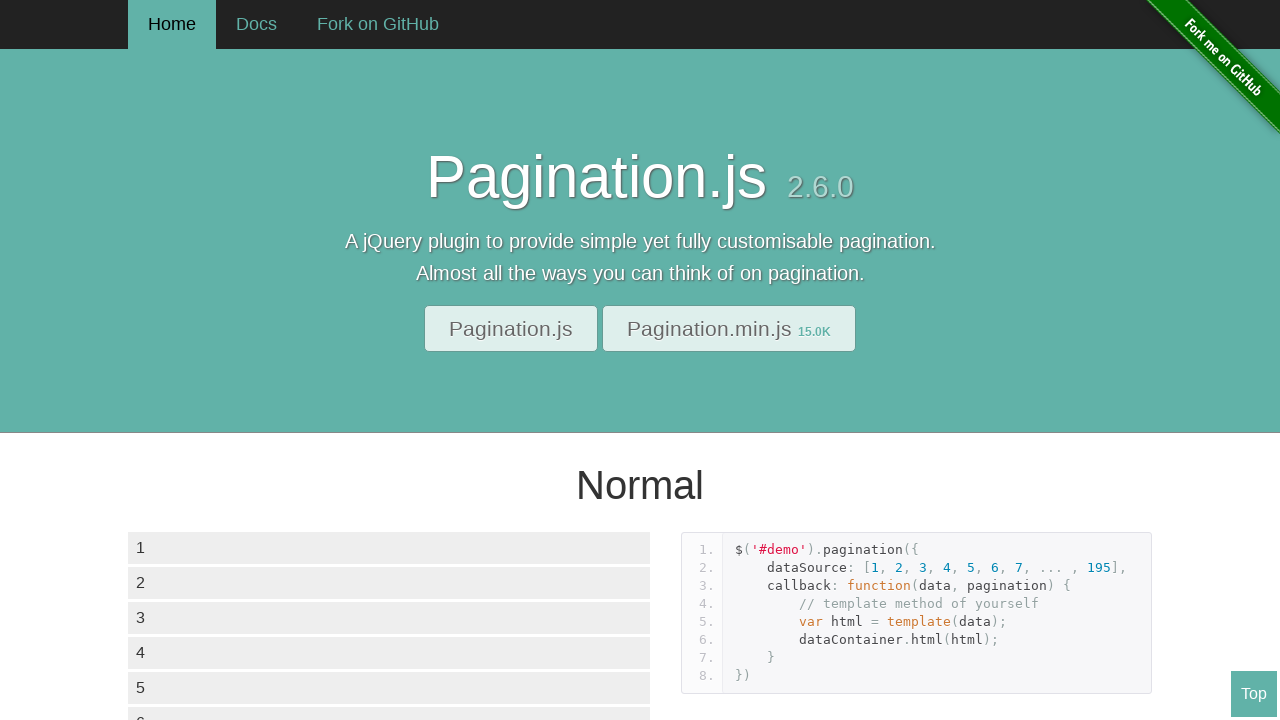

Located the 6th item in the initial data container
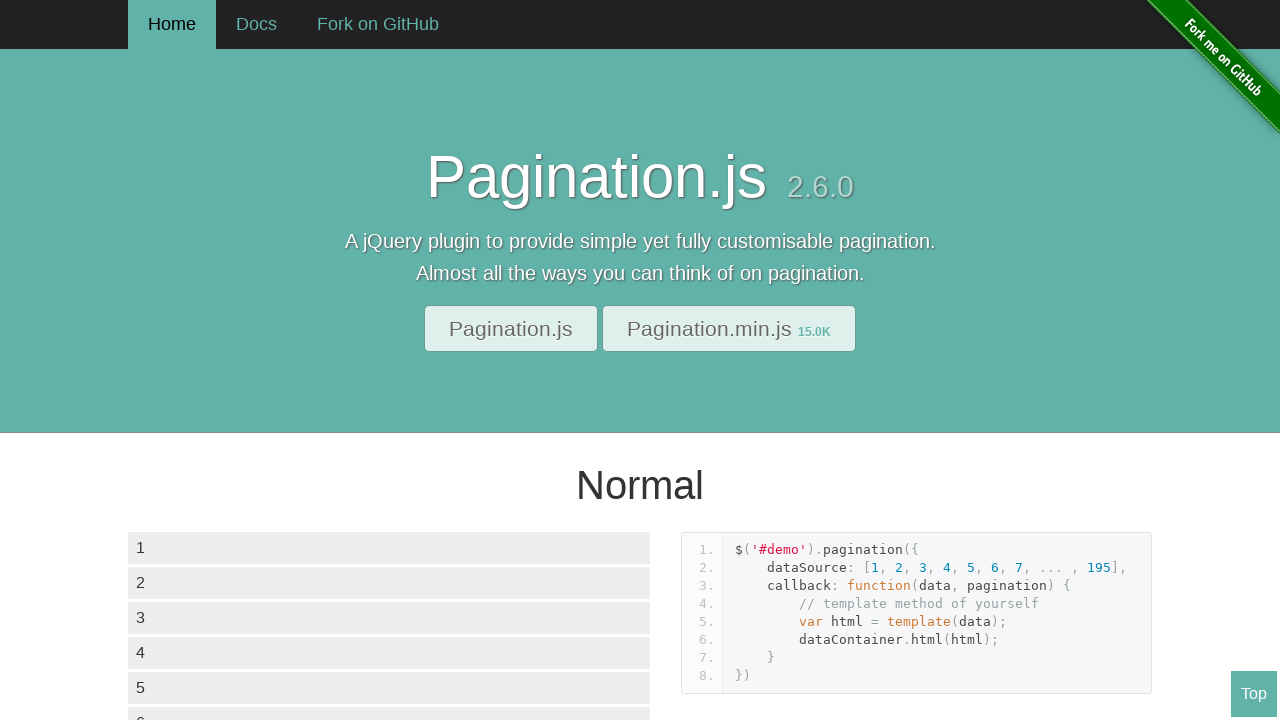

Retrieved initial text content from 6th item: '6'
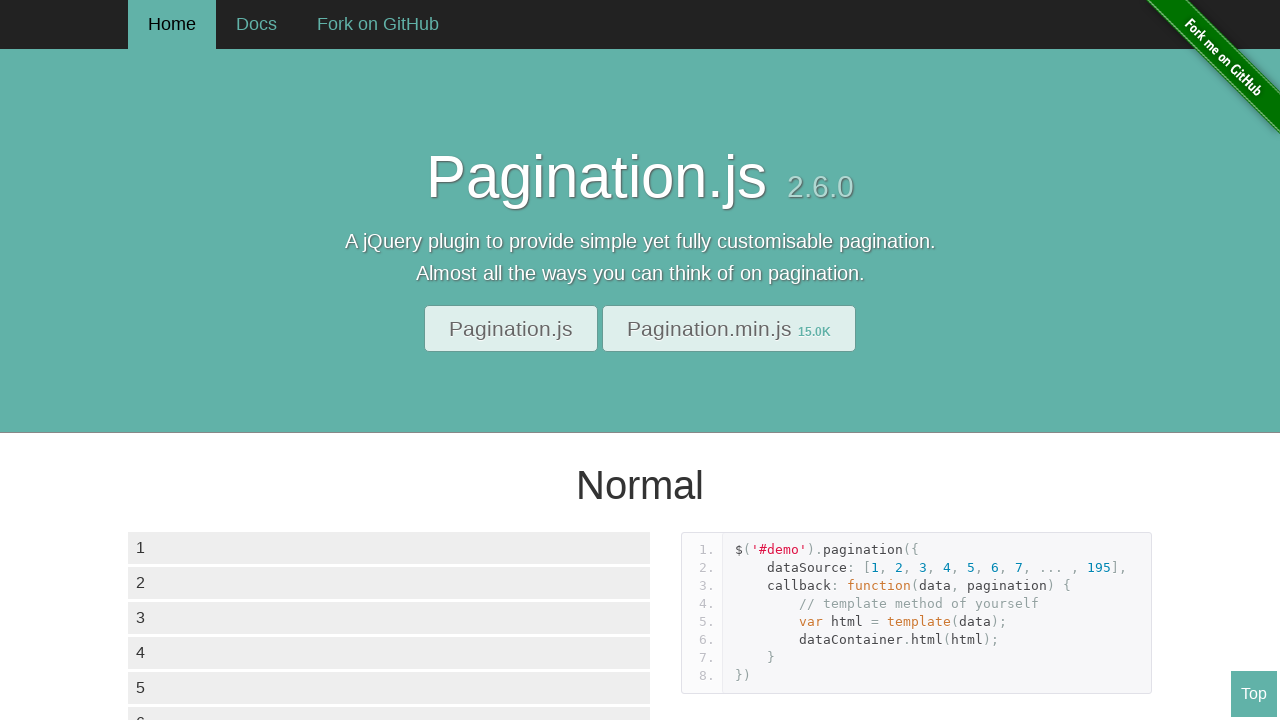

Clicked on page 2 in pagination at (204, 360) on xpath=//div[@class='paginationjs-pages']/ul/li >> nth=2
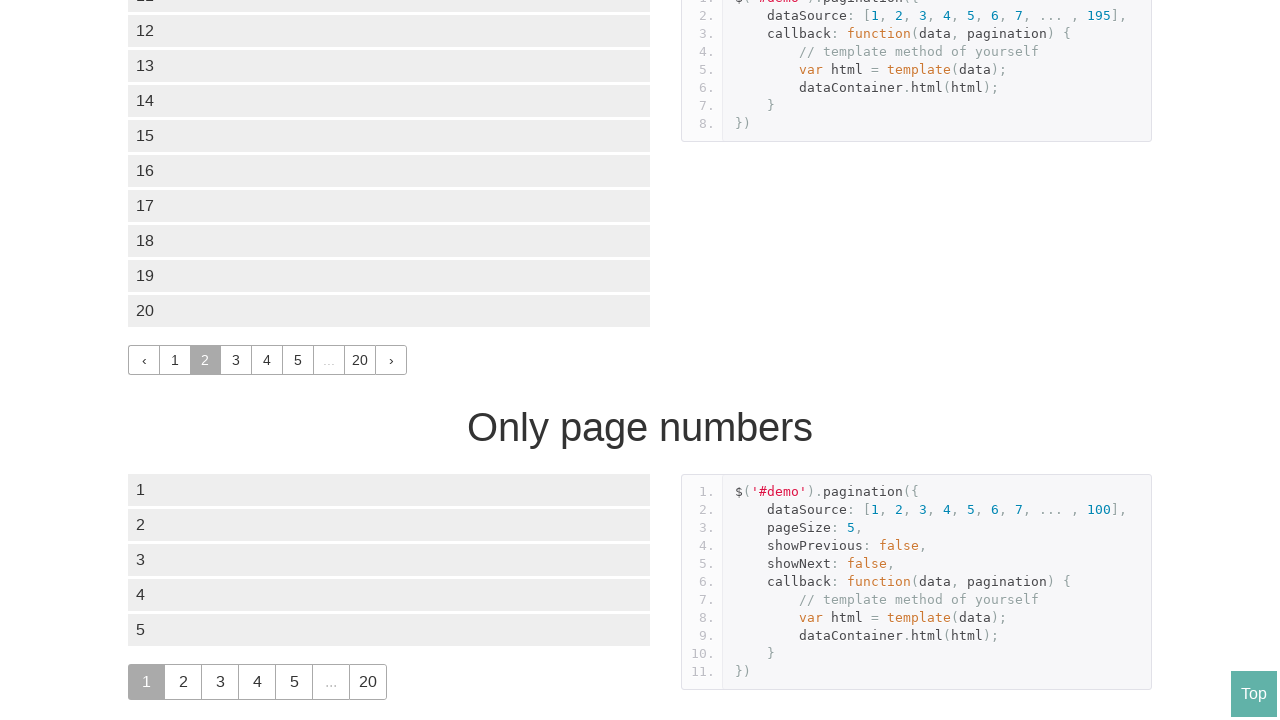

Waited for page 2 content to load - 6th item text changed
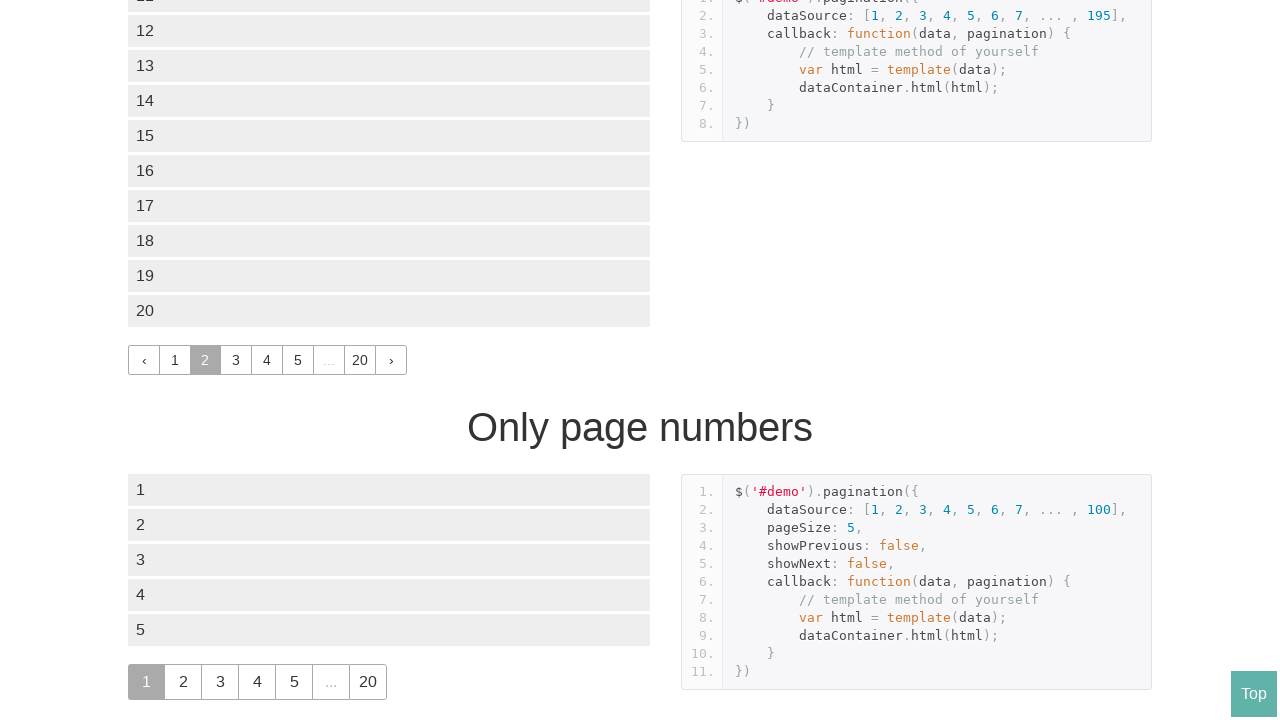

Located the 6th item in the page 2 data container
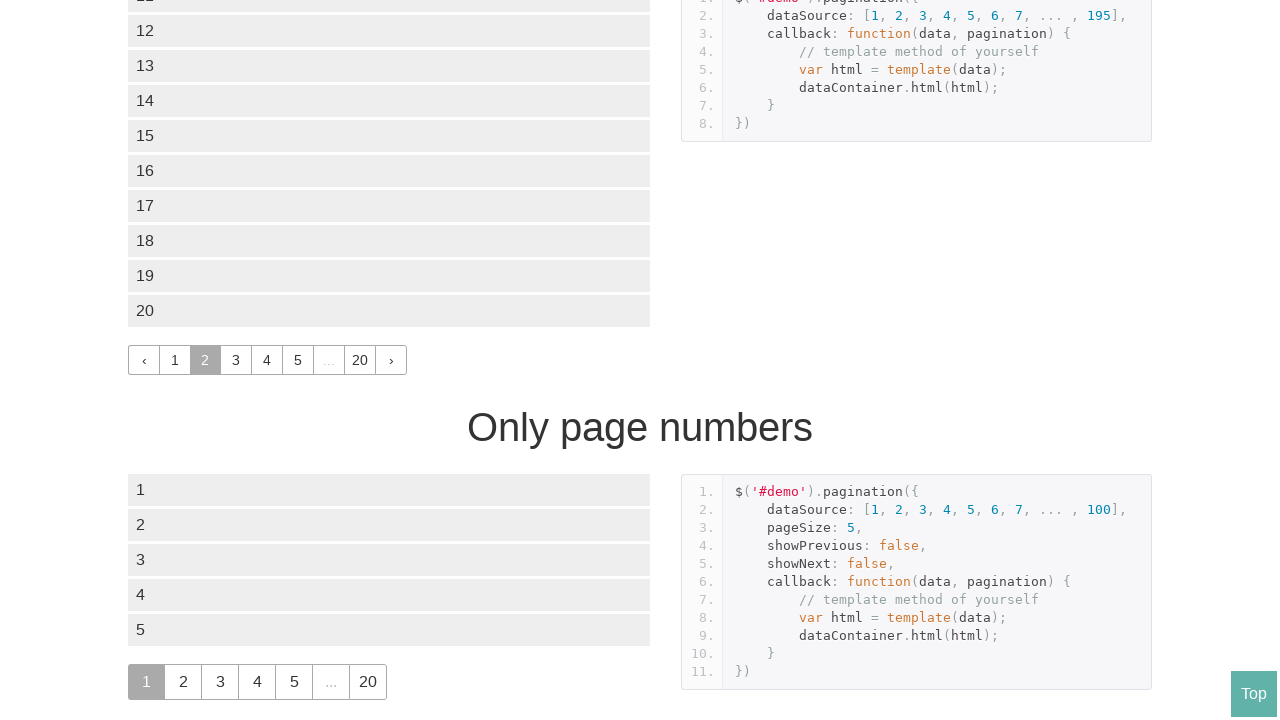

Retrieved text content from page 2's 6th item: '16'
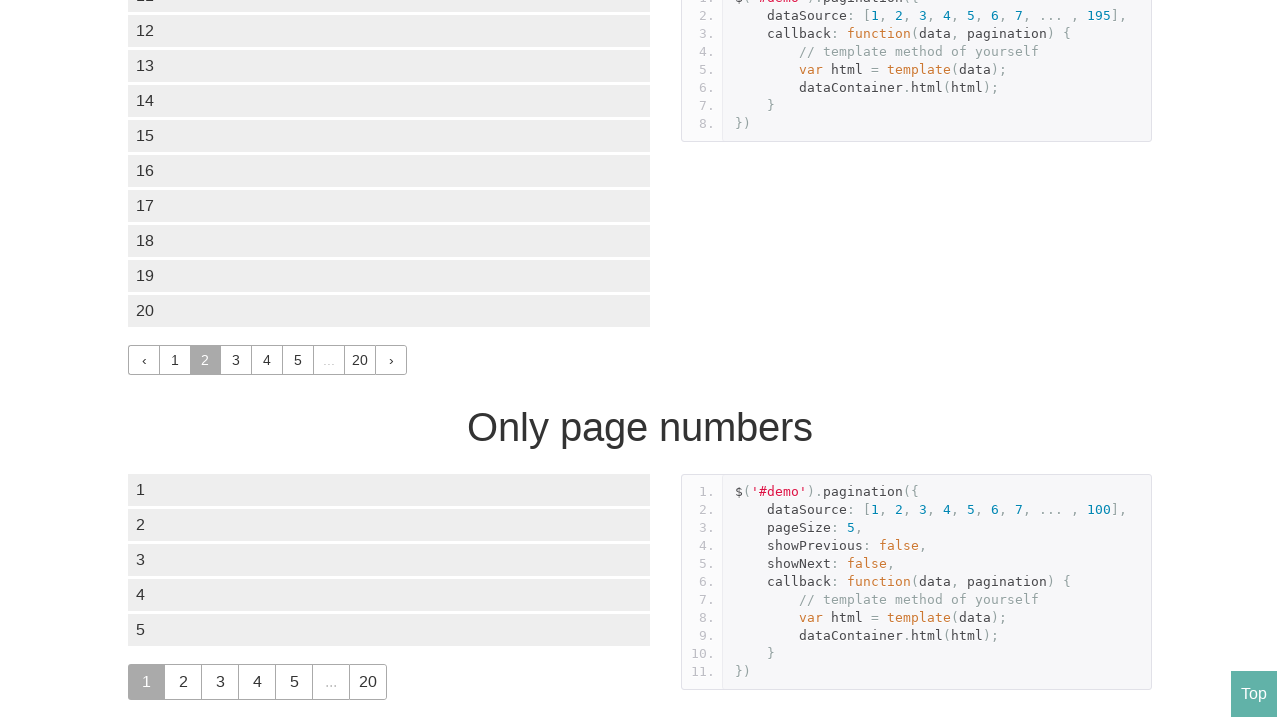

Clicked on page 5 in pagination at (298, 360) on xpath=//div[@class='paginationjs-pages']/ul/li >> nth=5
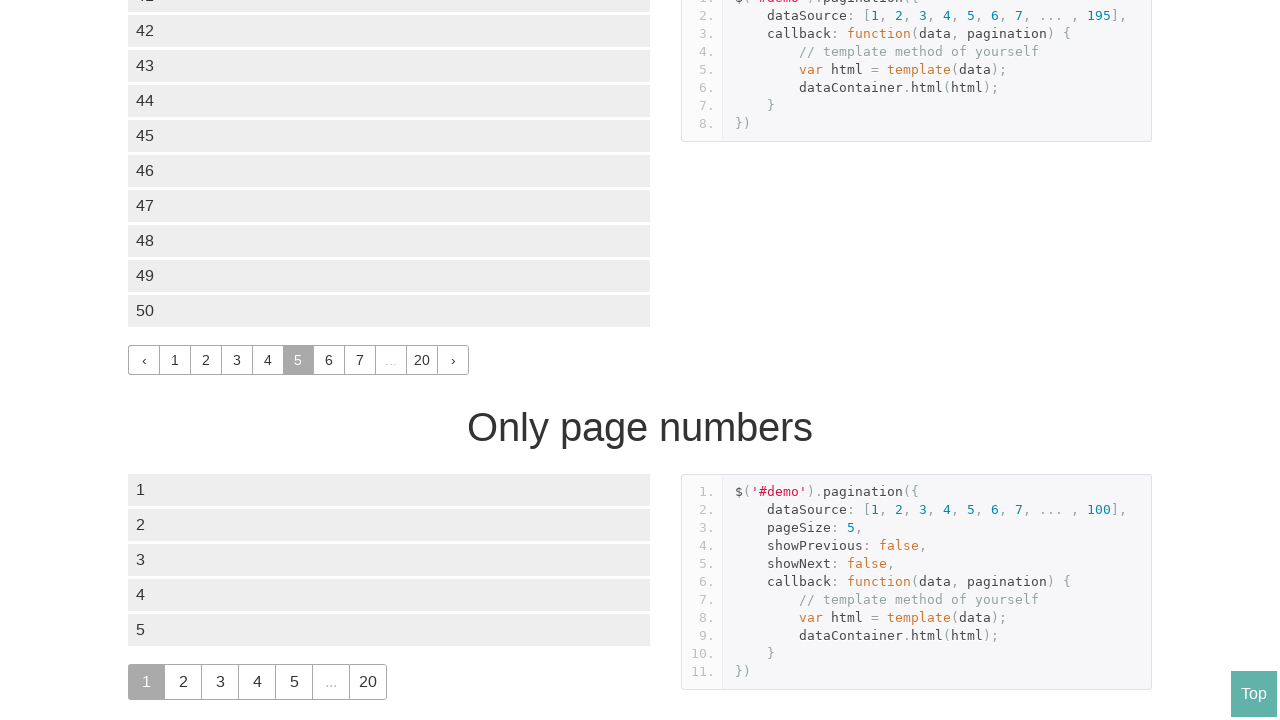

Waited for page 5 content to load - 6th item text changed
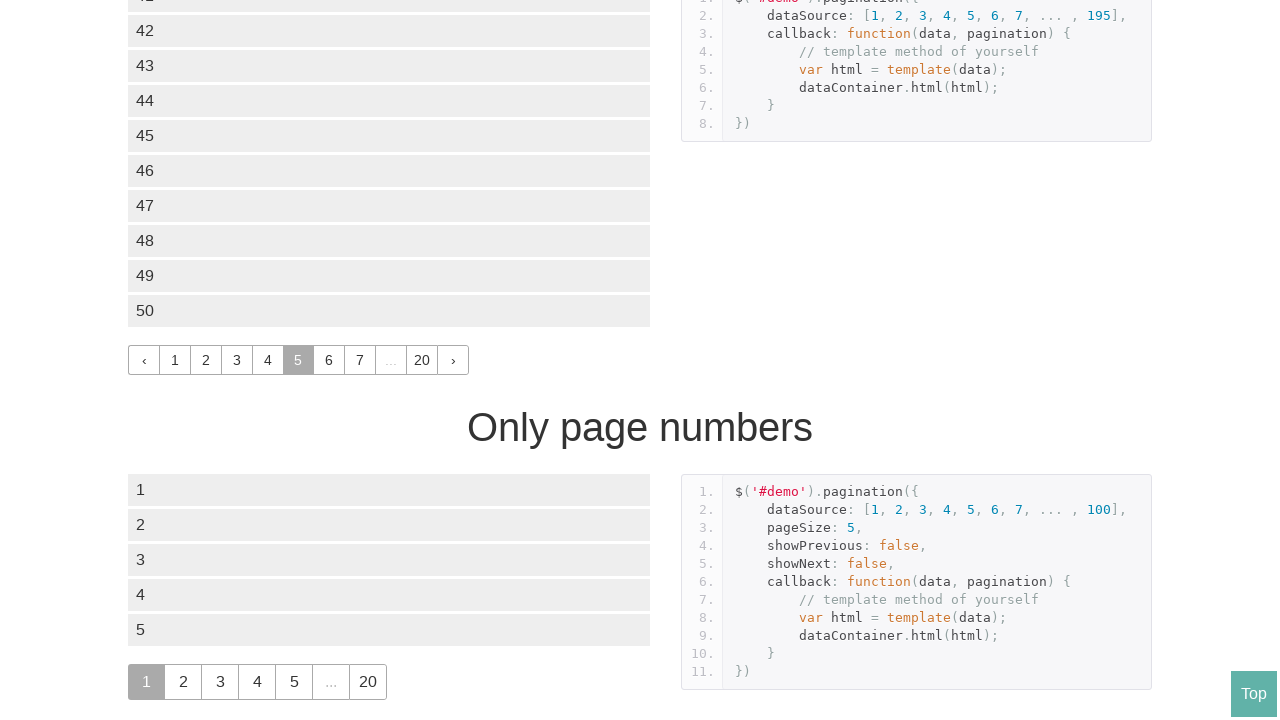

Verified page 5 data container list items are displayed
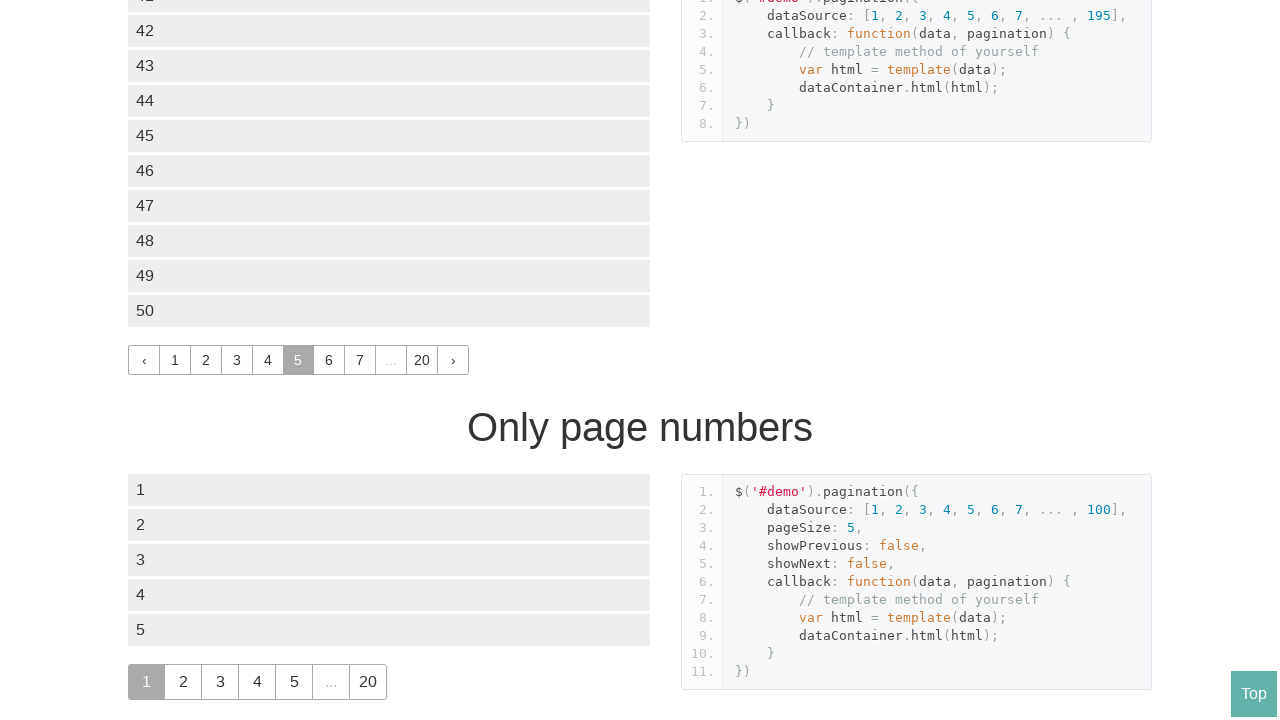

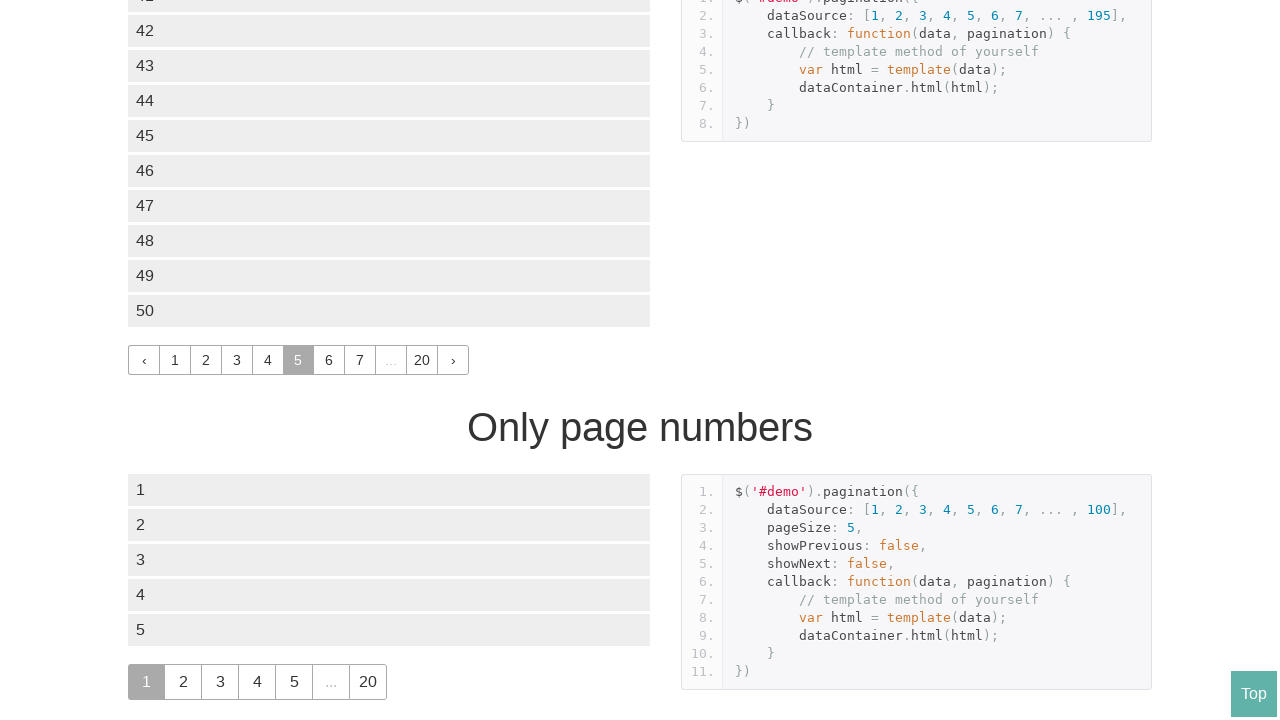